Tests confirm box alert by clicking OK and verifying the result message

Starting URL: https://demoqa.com/alerts

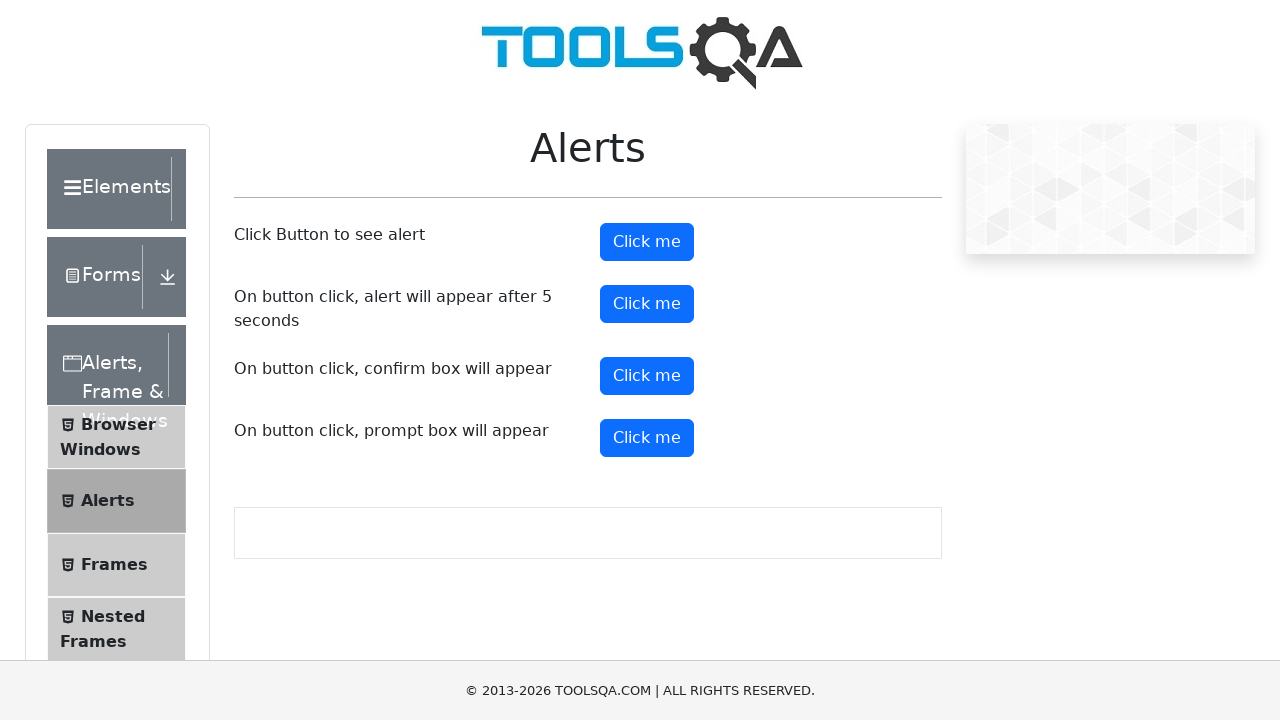

Set up dialog handler to accept confirm box
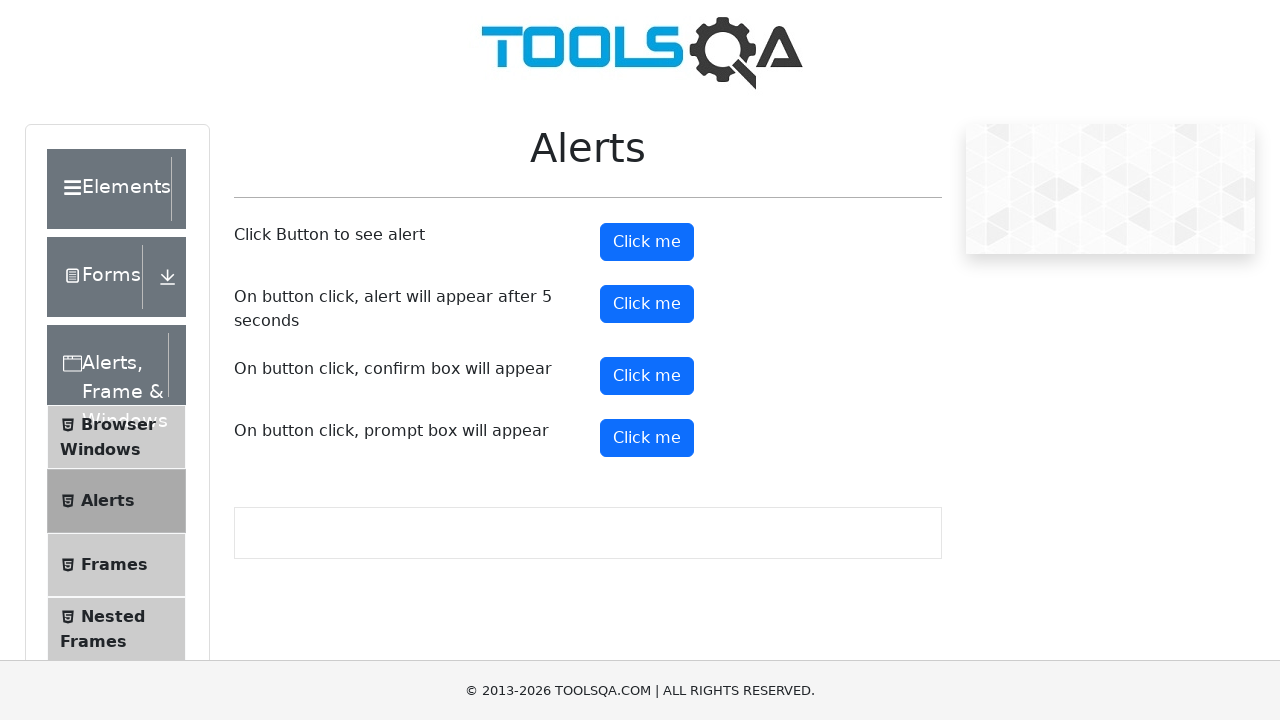

Clicked the confirm button to trigger confirm box at (647, 376) on #confirmButton
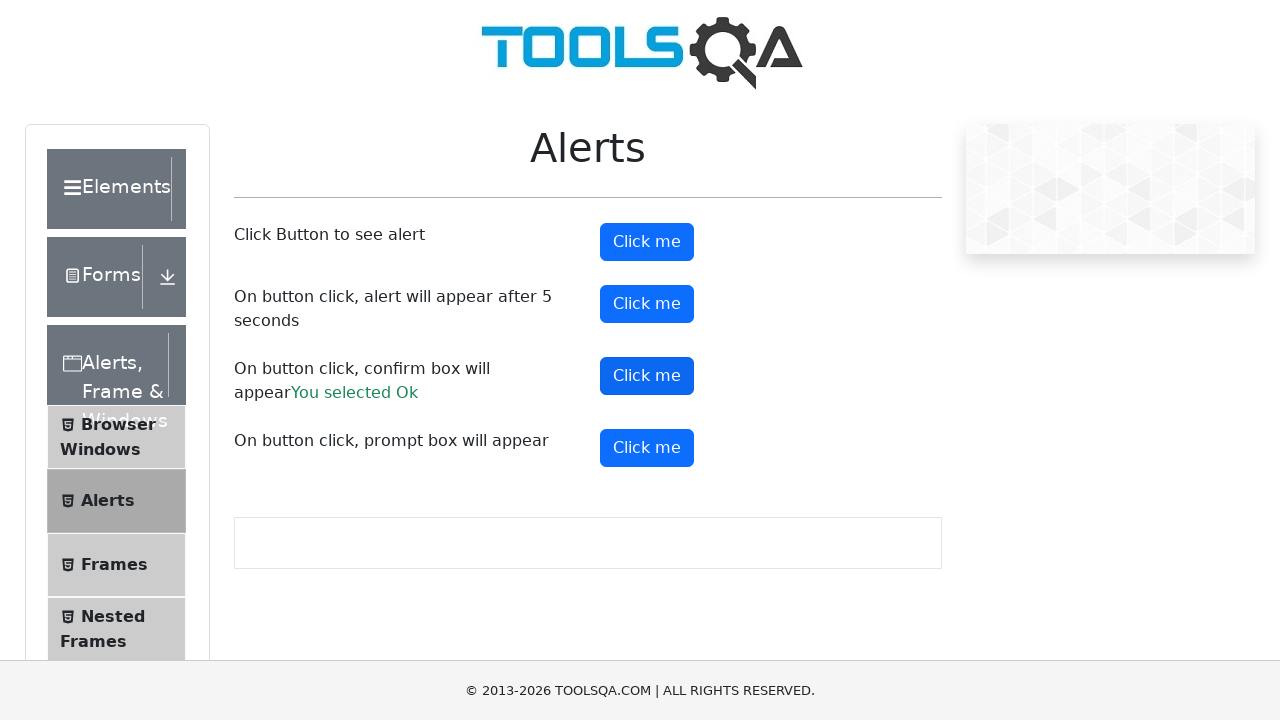

Confirm box result message appeared after clicking OK
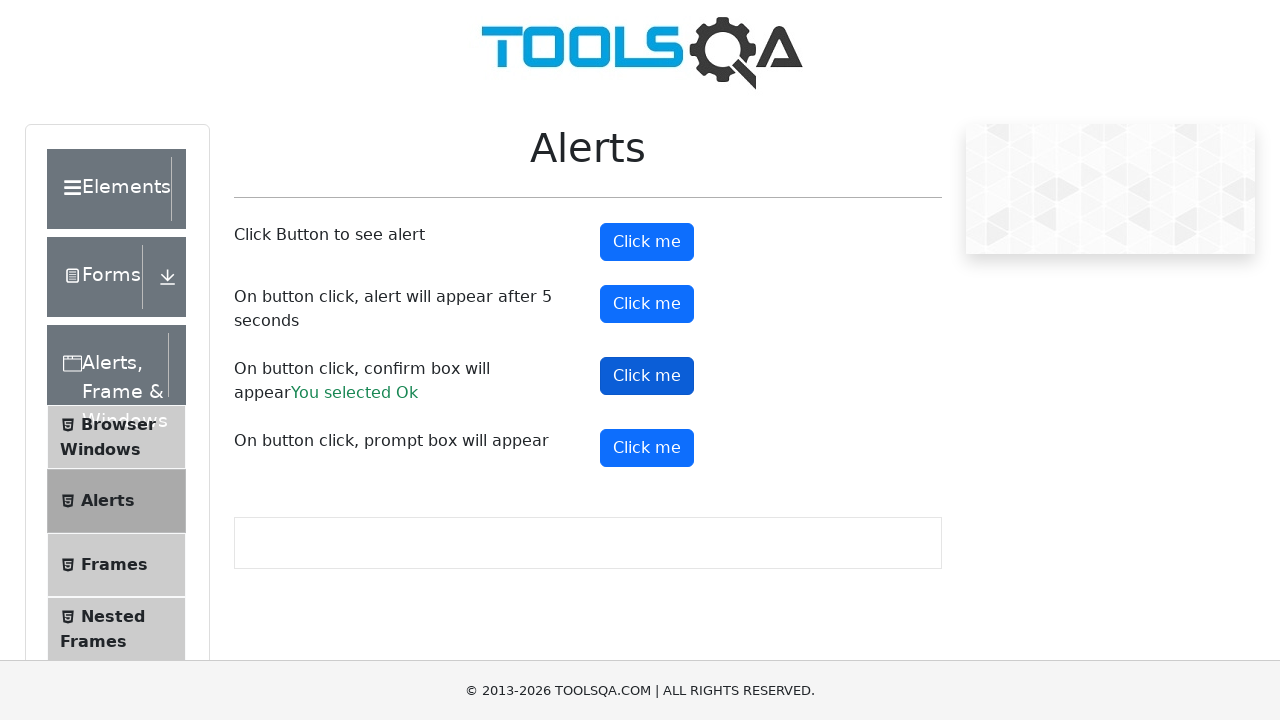

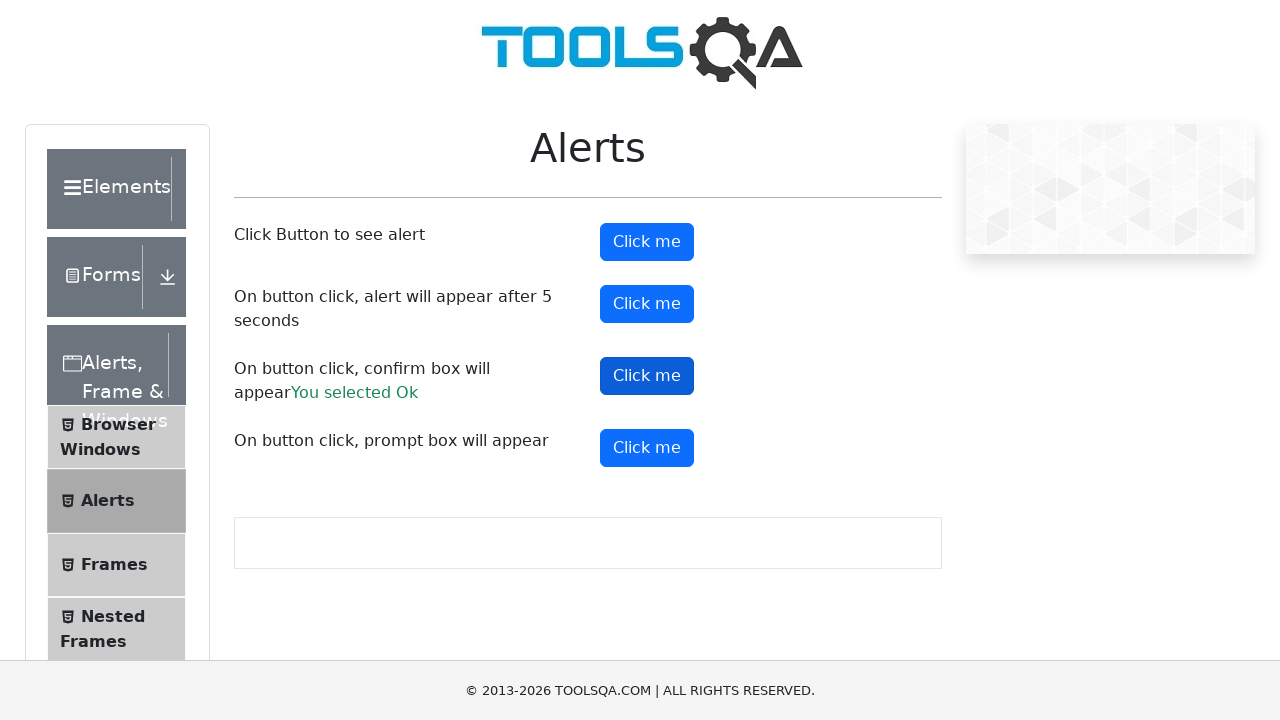